Tests drag and drop functionality on jQuery UI demo page by dragging an element from source to destination

Starting URL: https://jqueryui.com/droppable/

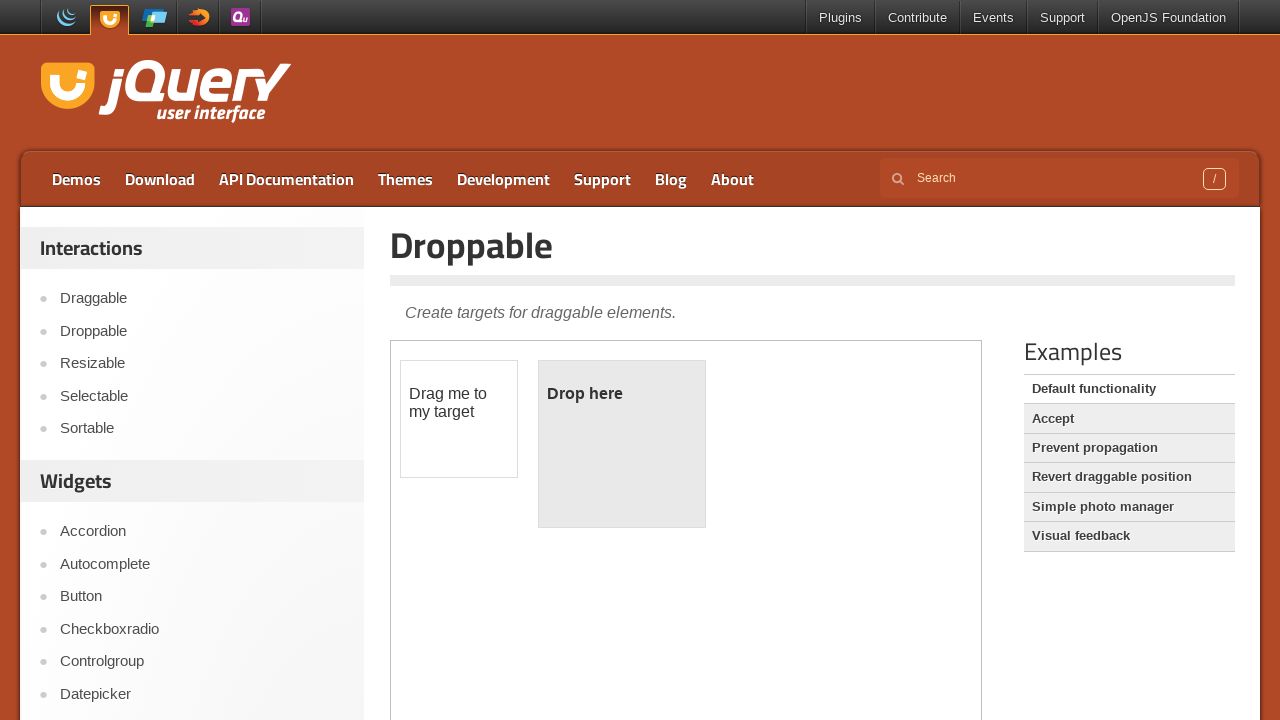

Navigated to jQuery UI droppable demo page
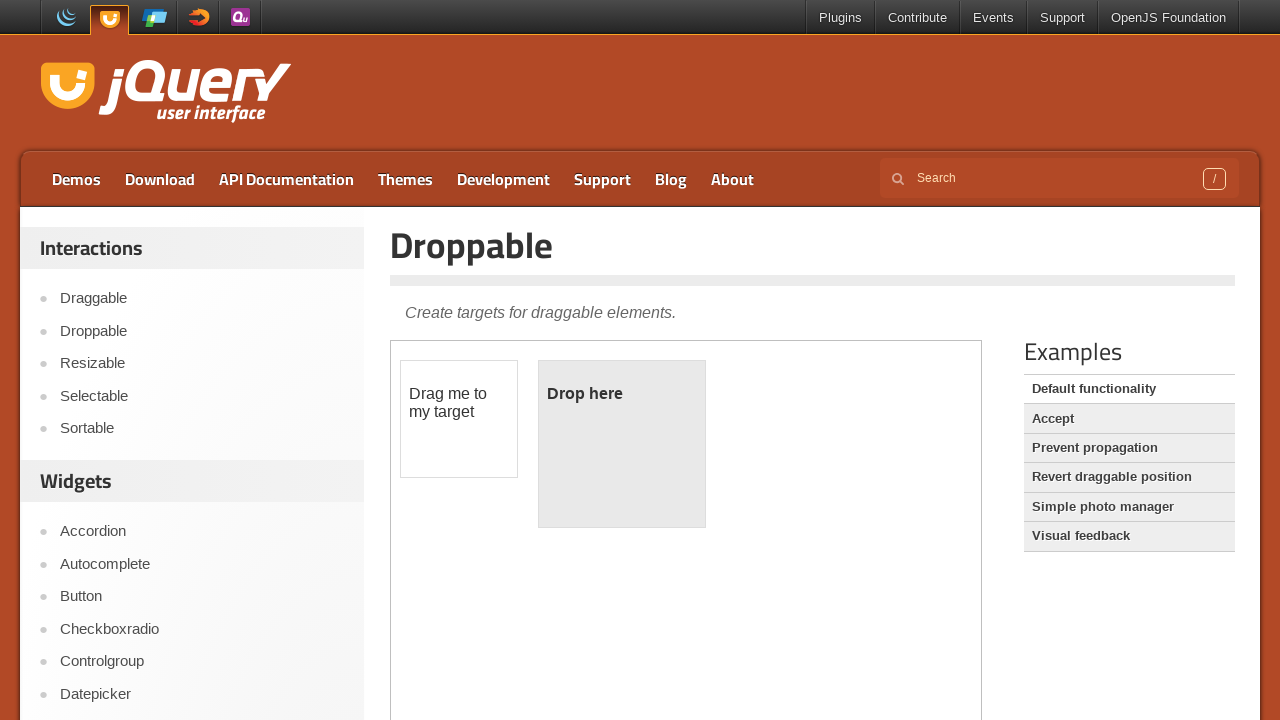

Located the iframe containing the drag and drop demo
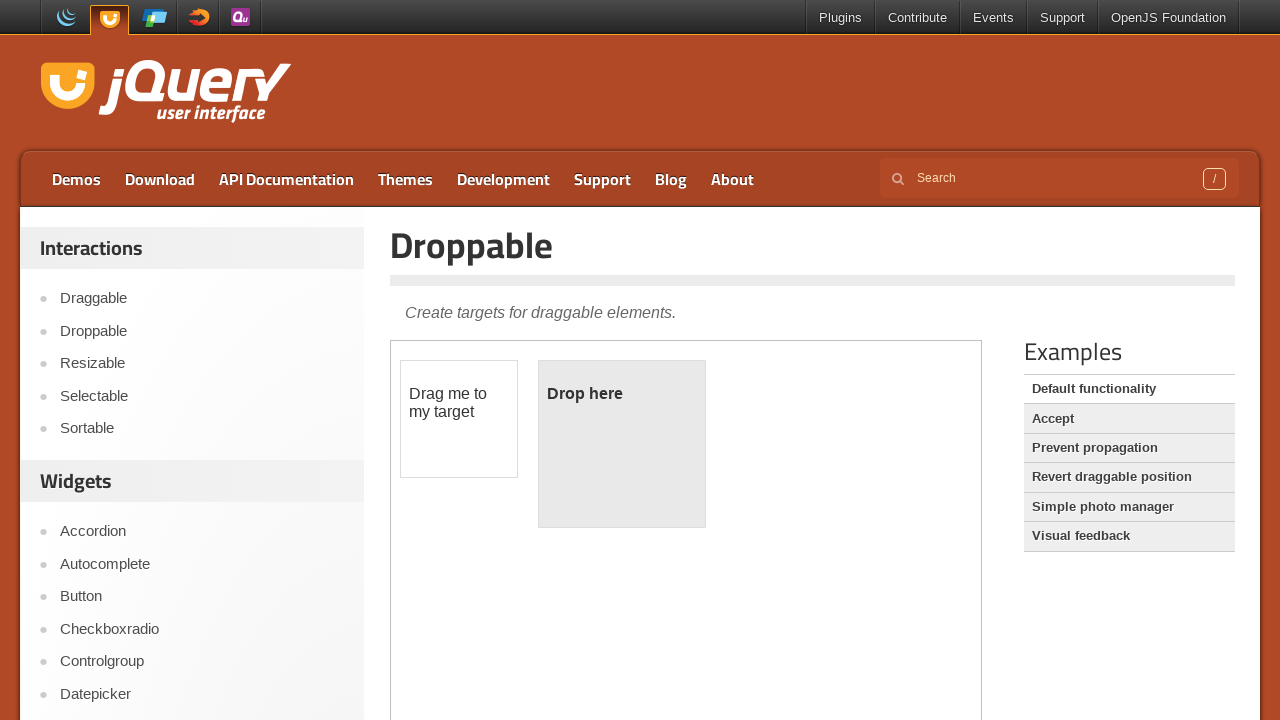

Located the draggable element
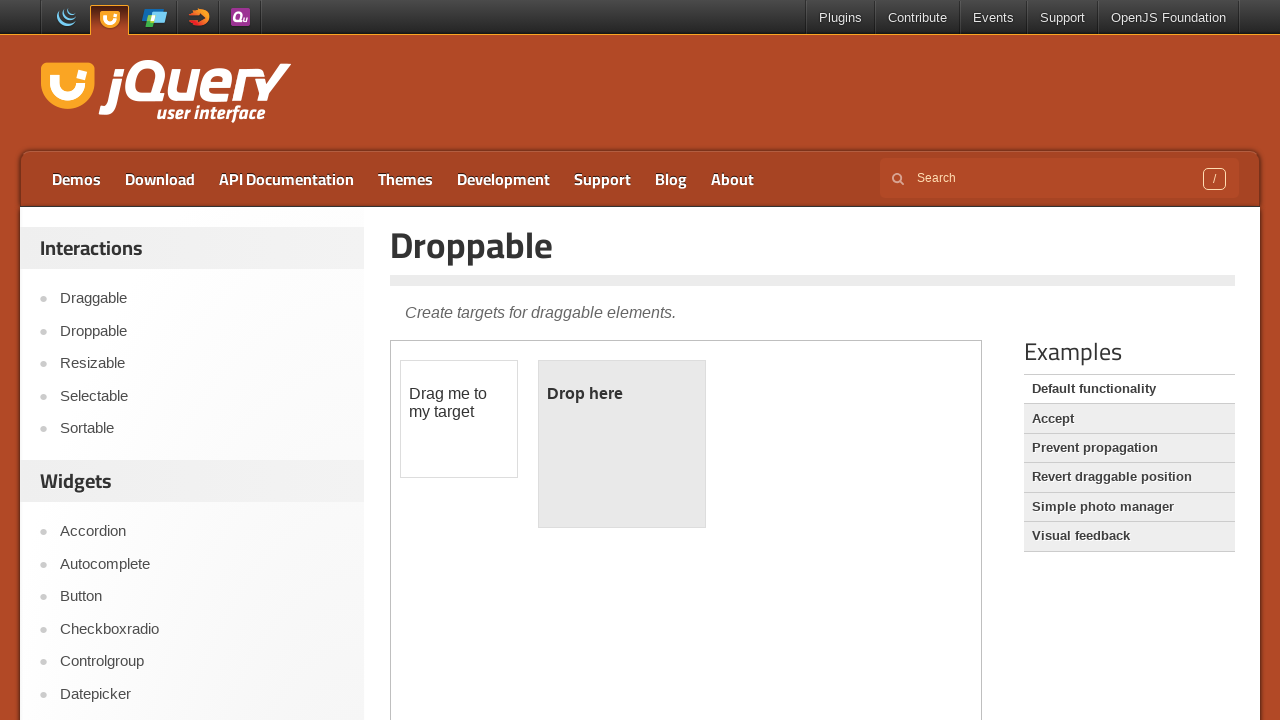

Located the droppable element
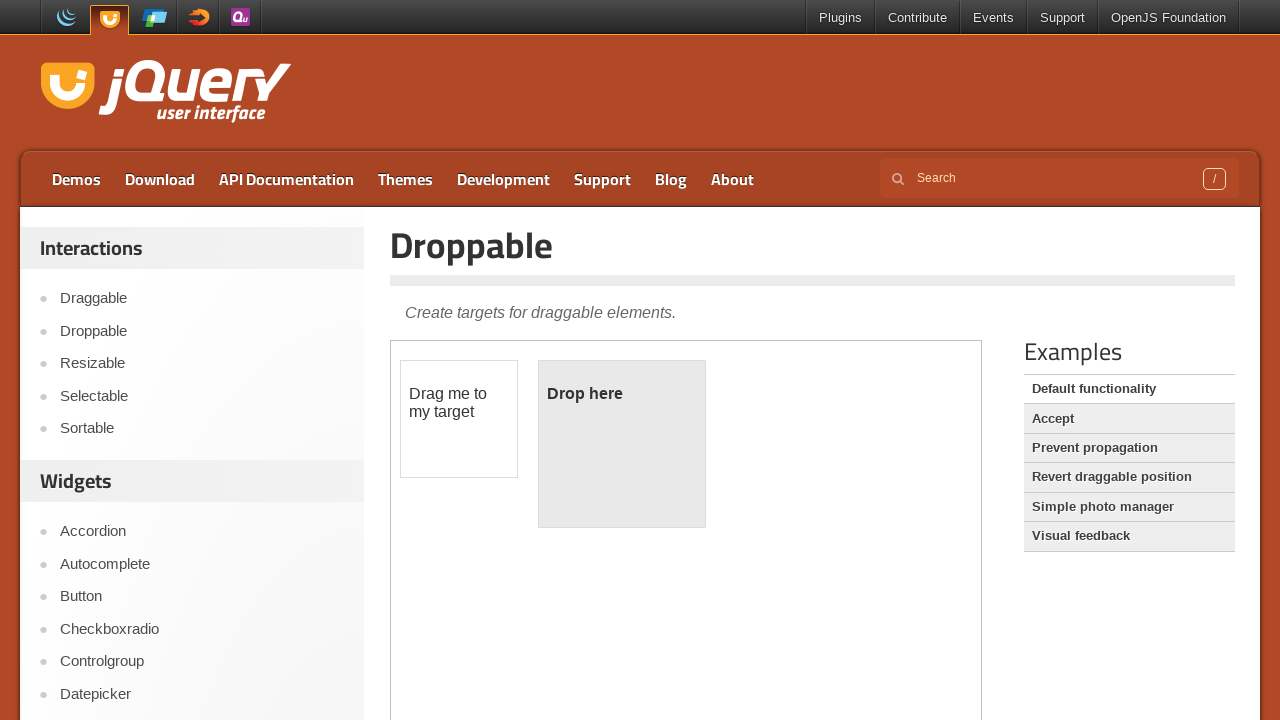

Dragged element from source to destination at (622, 444)
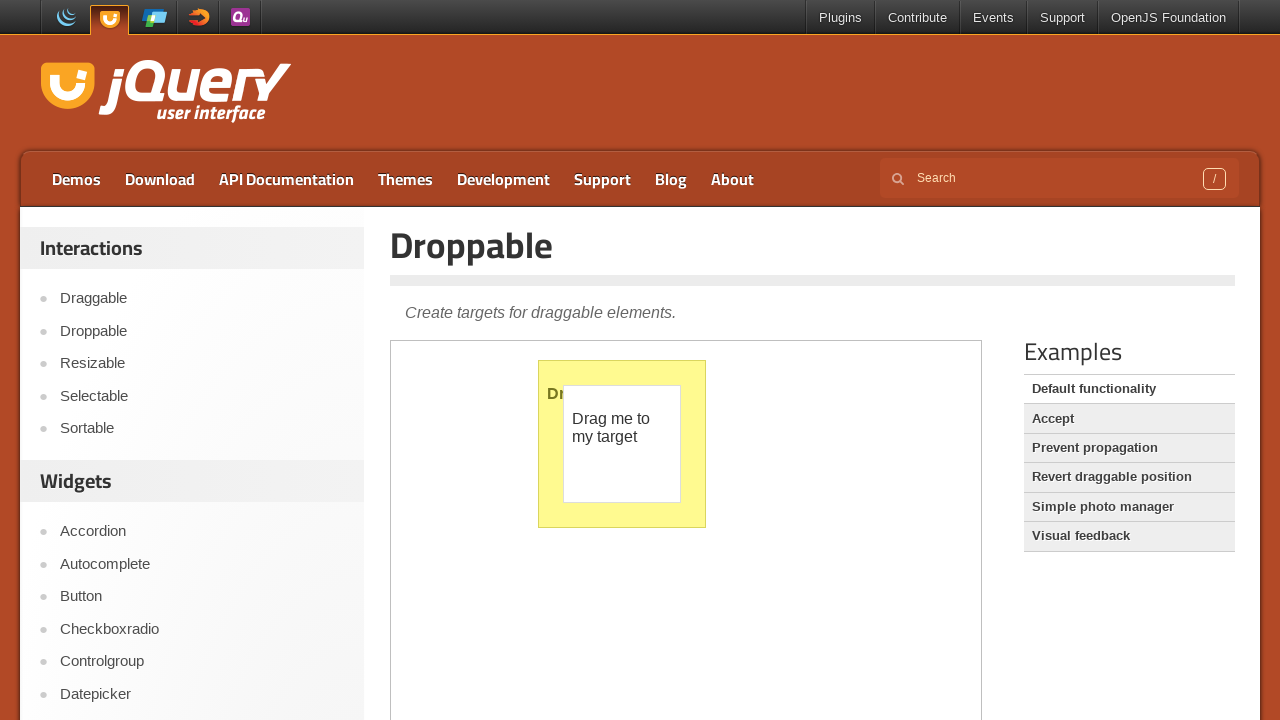

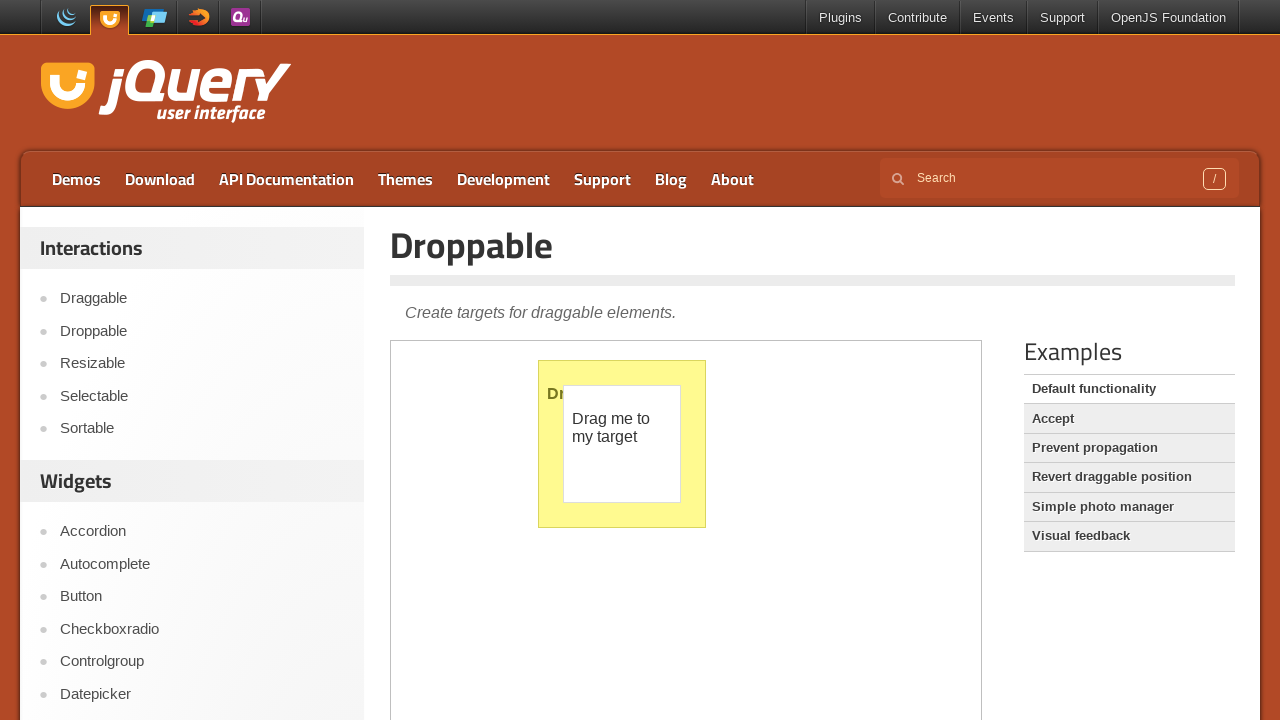